Navigates to the University of Aveiro website using headless mode and verifies the page title contains the expected text.

Starting URL: https://www.ua.pt

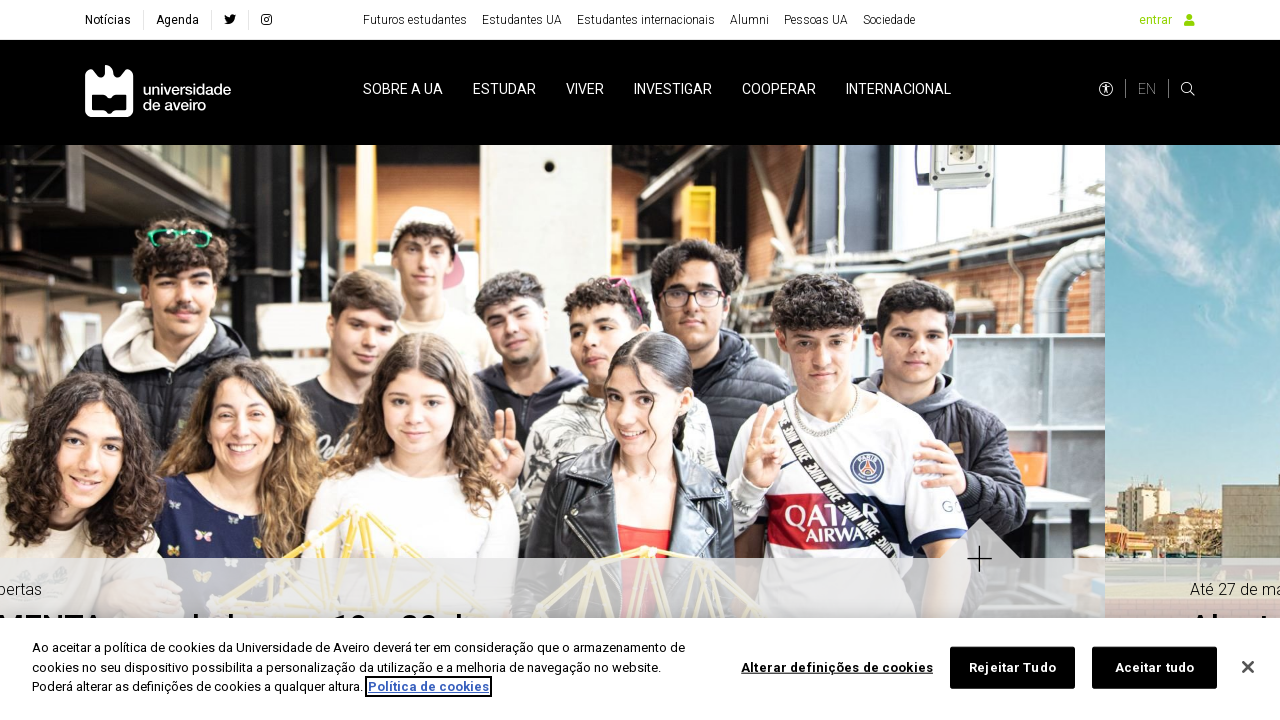

Navigated to University of Aveiro website (https://www.ua.pt)
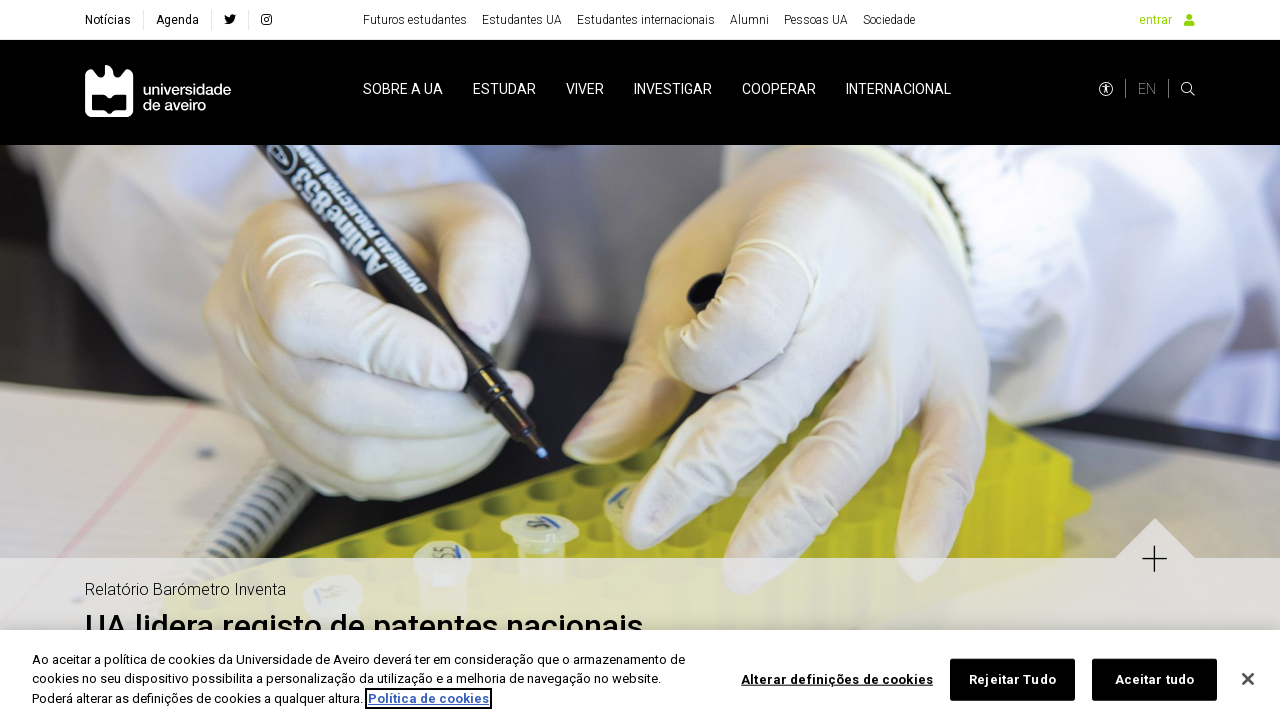

Page loaded and DOM content ready
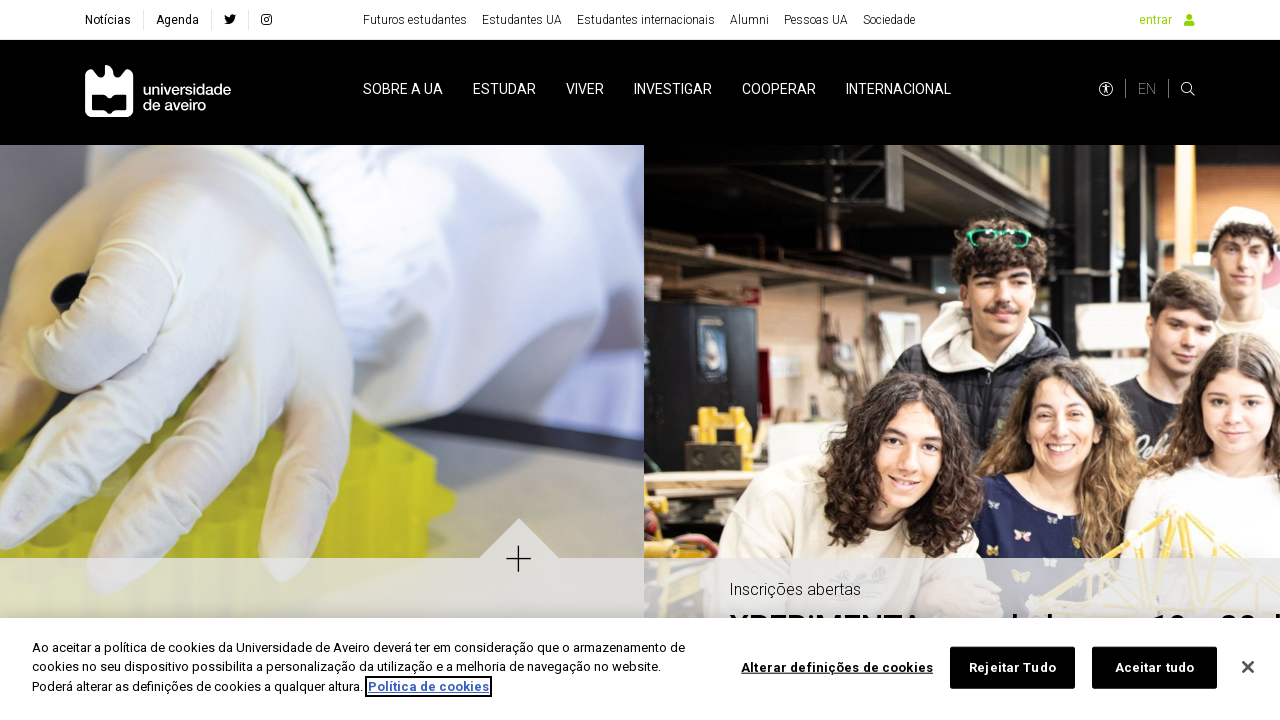

Verified page title contains 'Universidade de Aveiro'
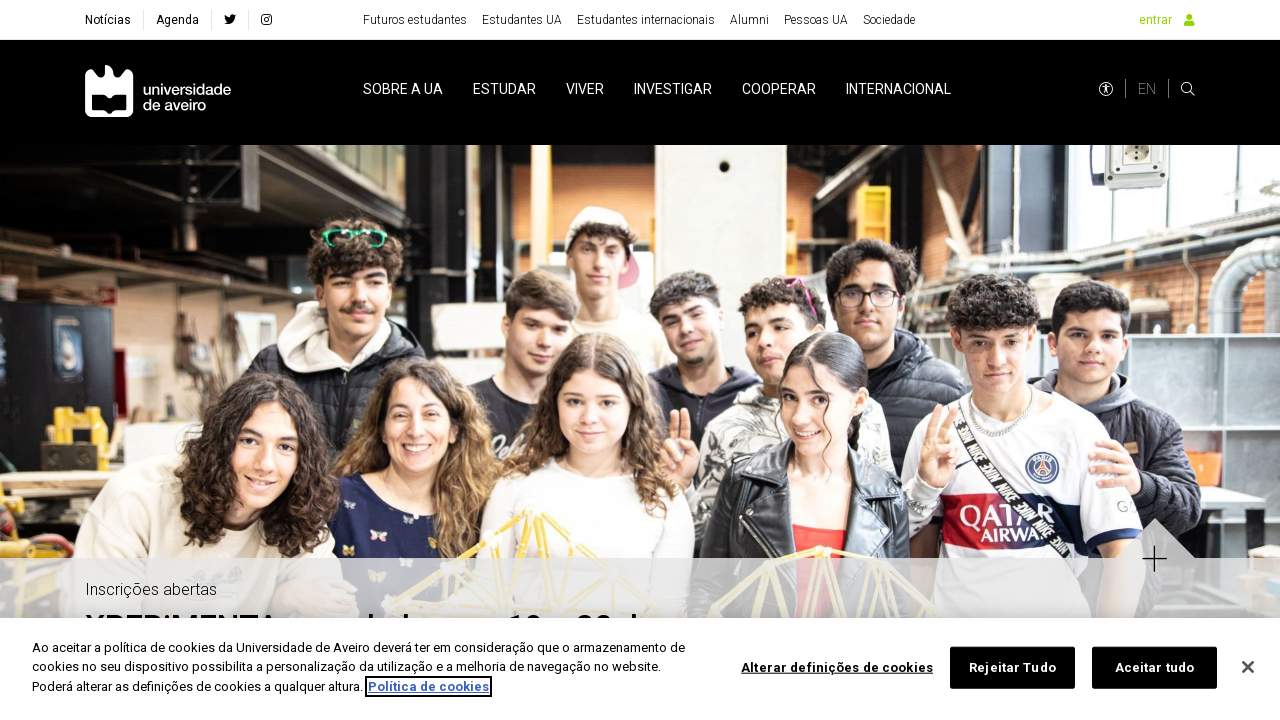

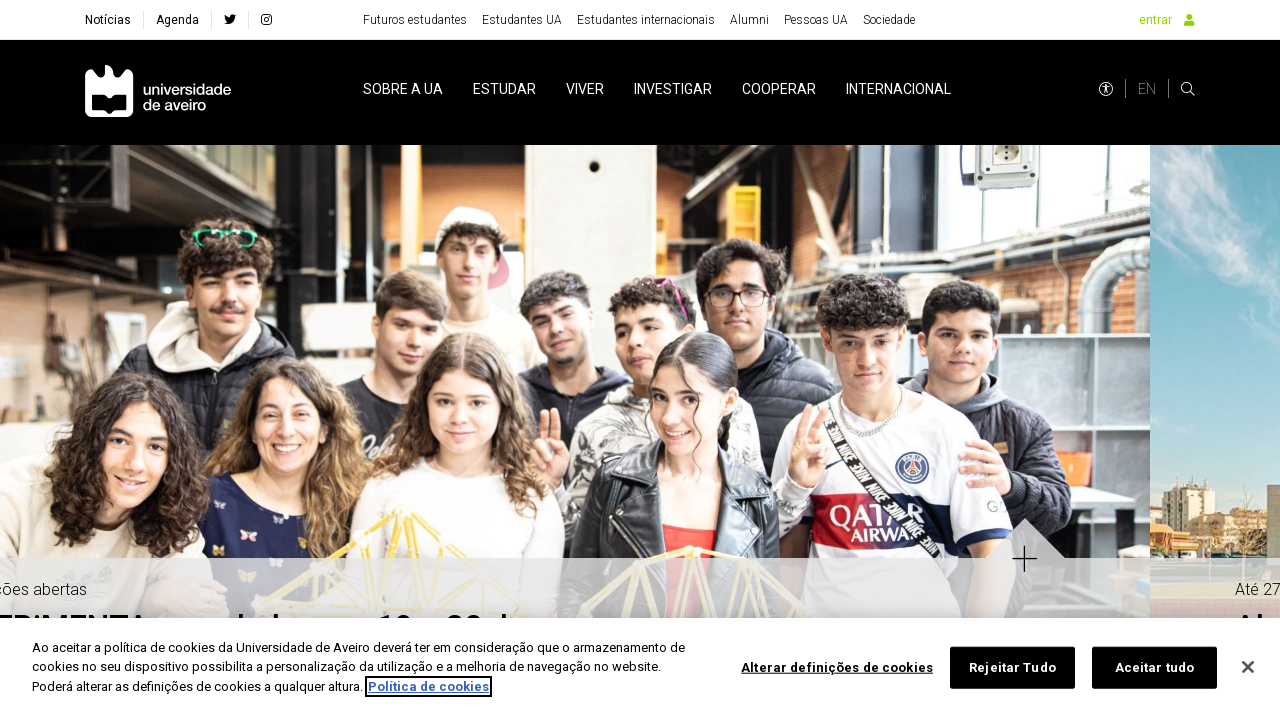